Tests the progress bar widget by clicking the start button, waiting for progress, clicking stop, and verifying that the progress bar value has changed from zero.

Starting URL: https://demoqa.com/progress-bar

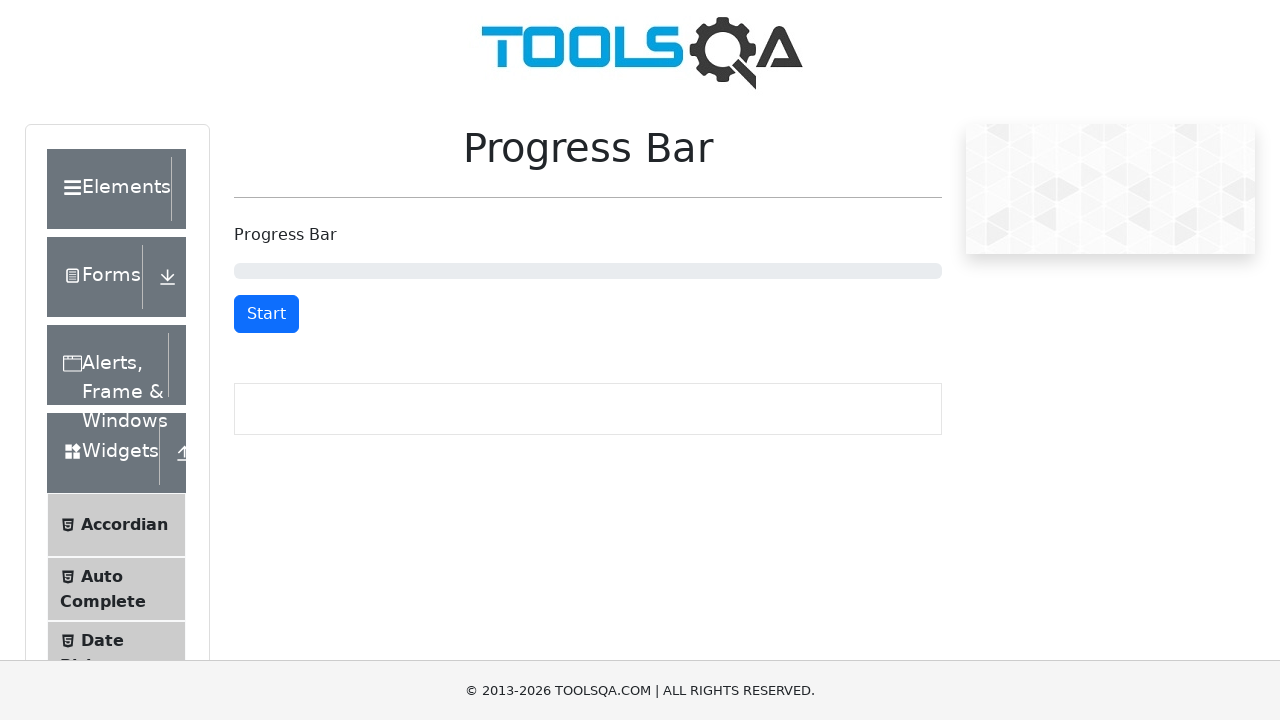

Scrolled start/stop button into view
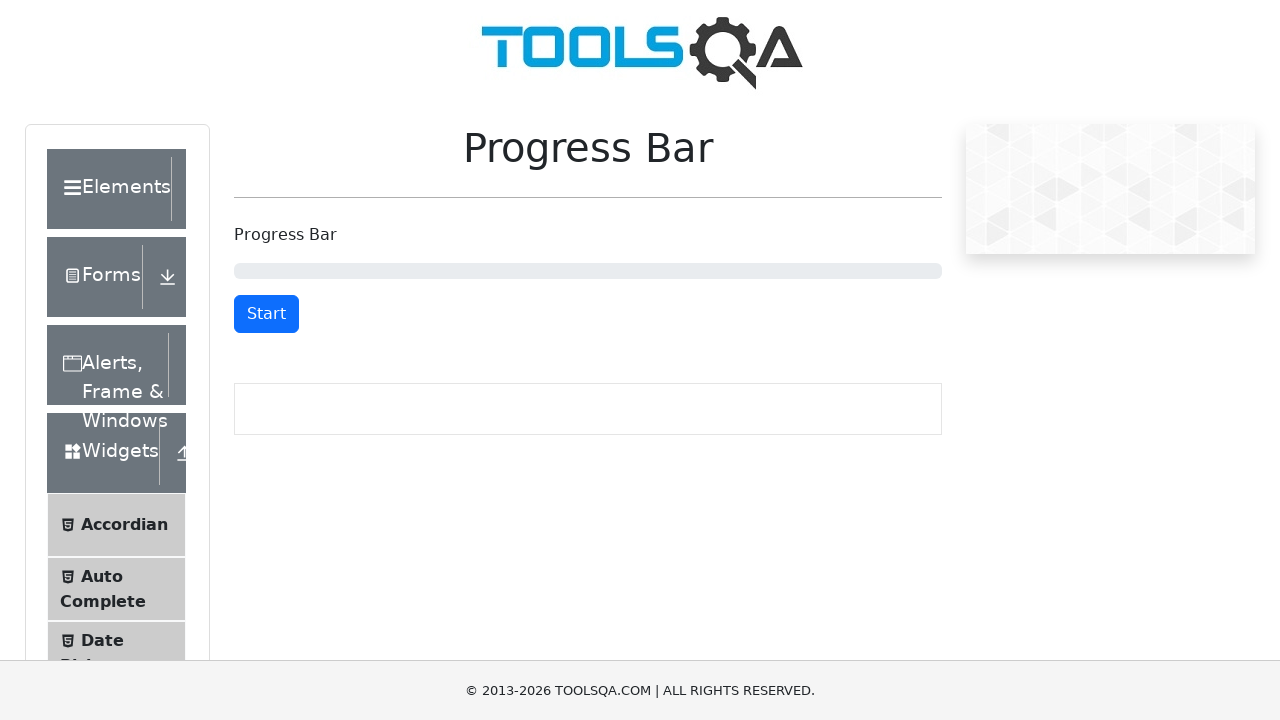

Clicked start button to begin progress at (266, 314) on #startStopButton
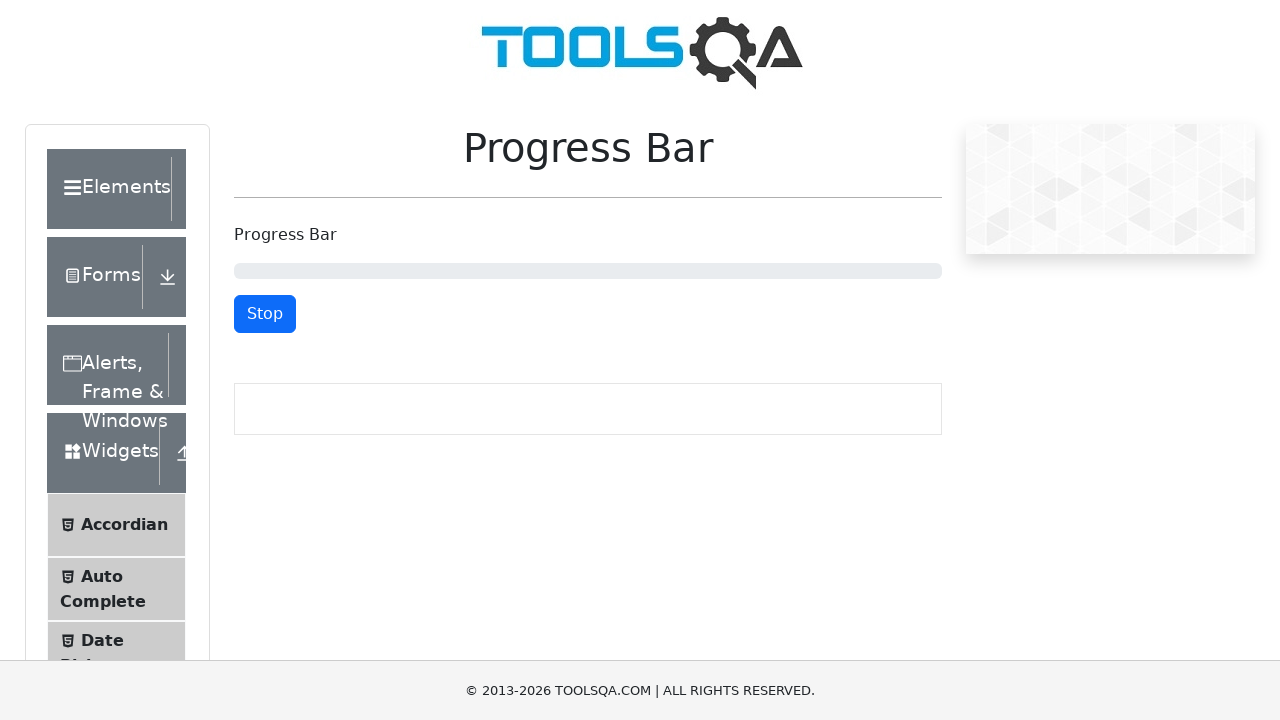

Waited 3 seconds for progress to accumulate
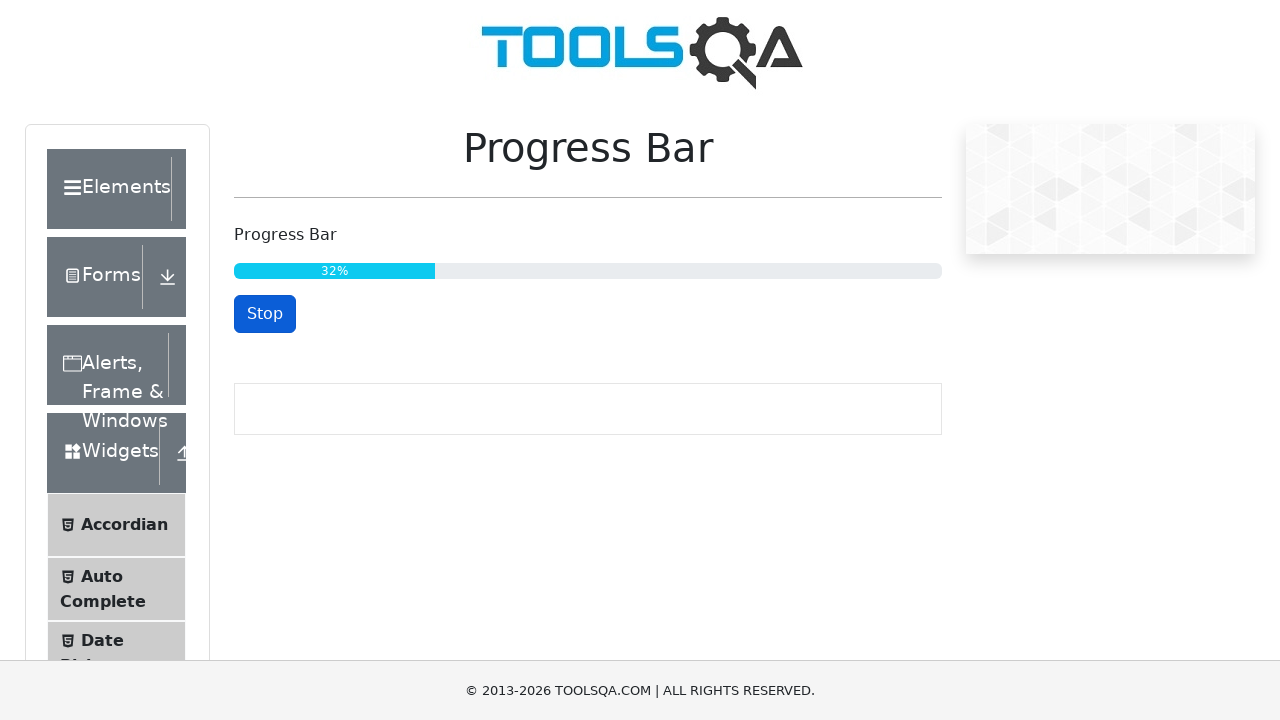

Clicked stop button to halt progress at (265, 314) on #startStopButton
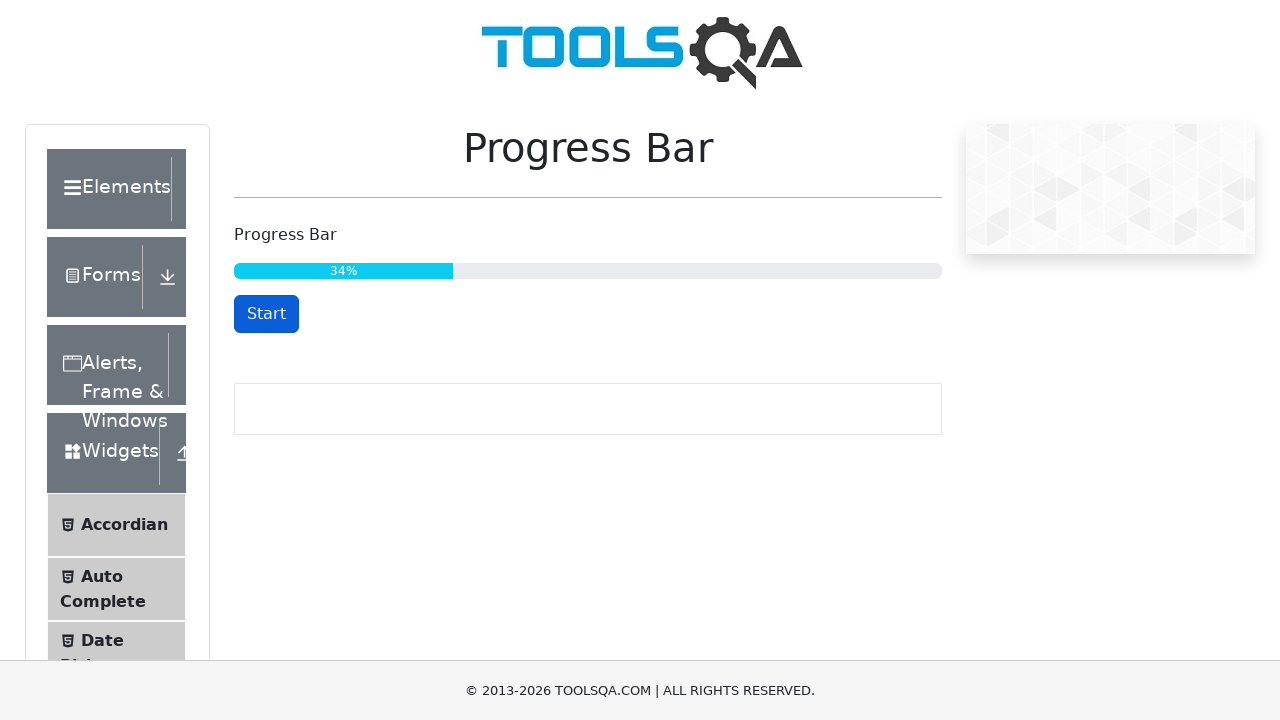

Retrieved progress bar aria-valuenow attribute
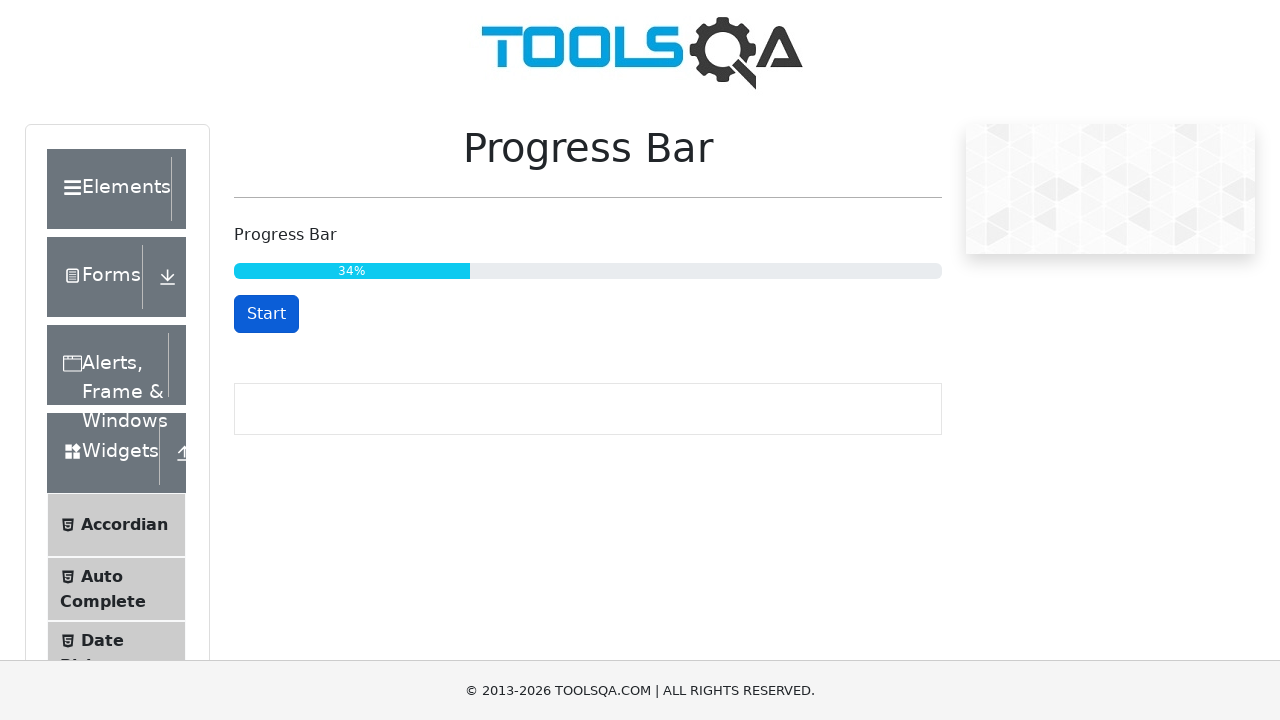

Verified progress bar changed from zero to 34
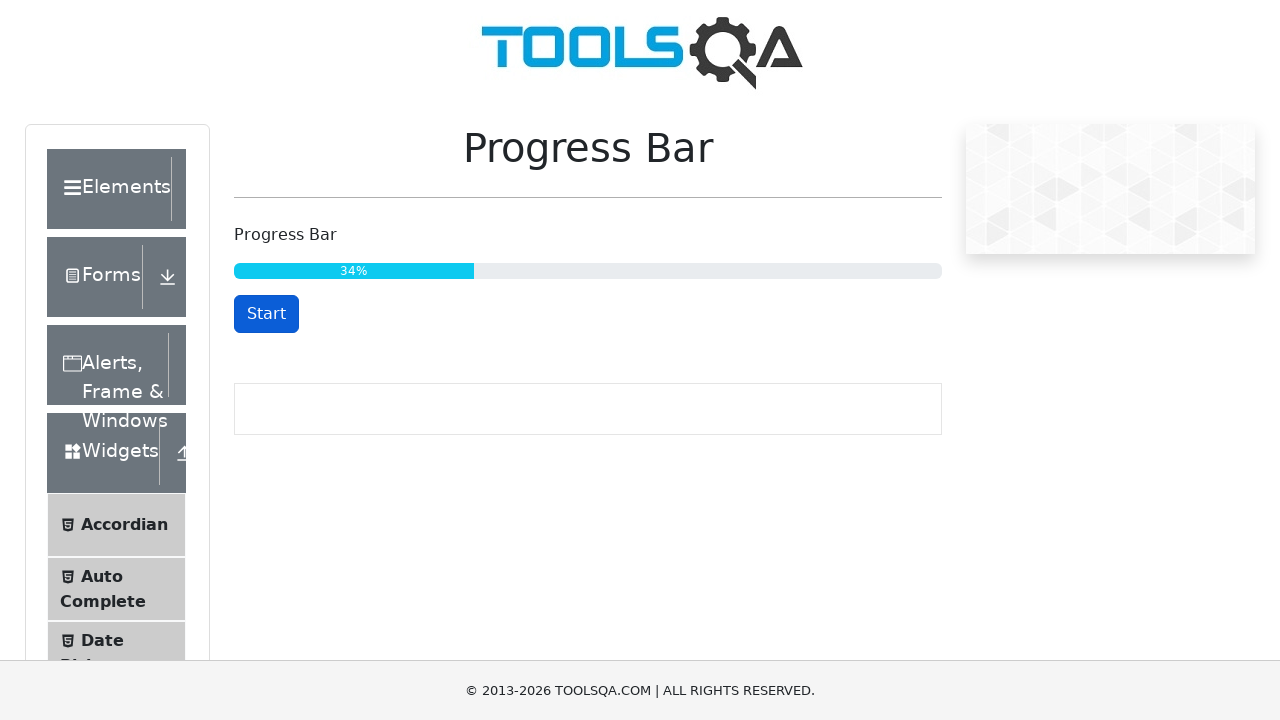

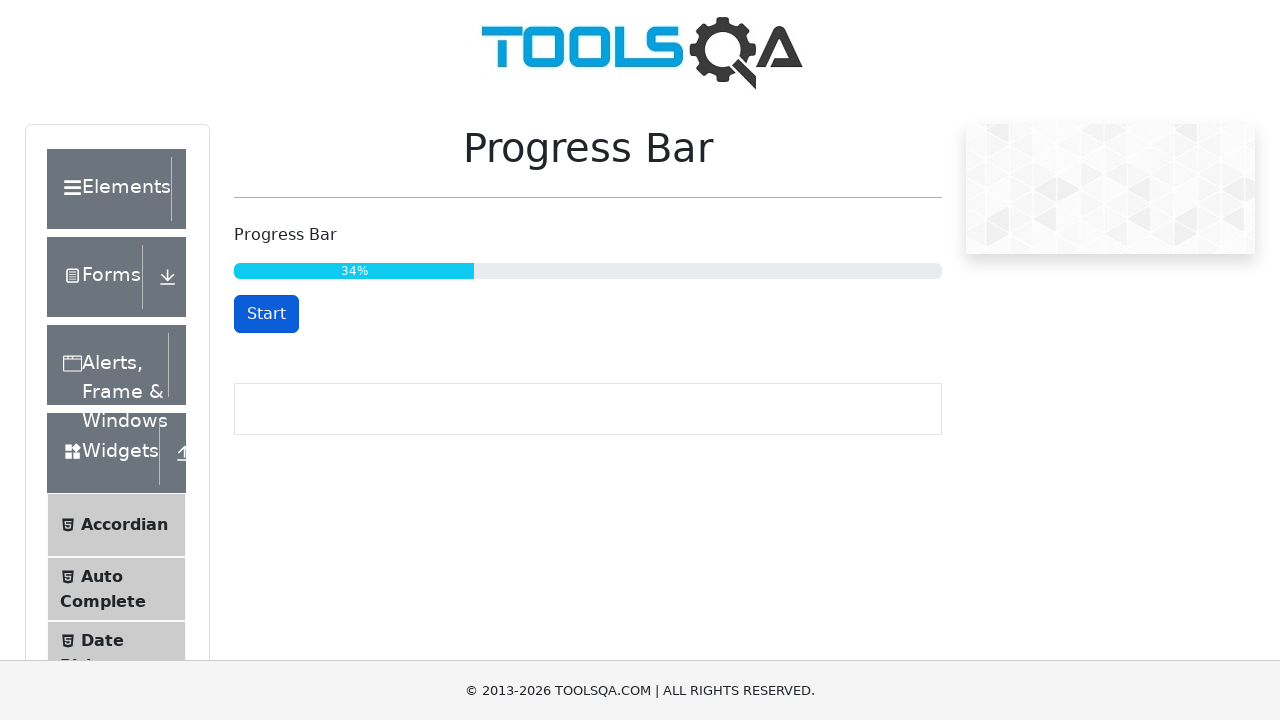